Tests the Playwright homepage by verifying the title contains "Playwright", finding the "Get started" link, clicking it, and confirming navigation to the intro page.

Starting URL: https://playwright.dev

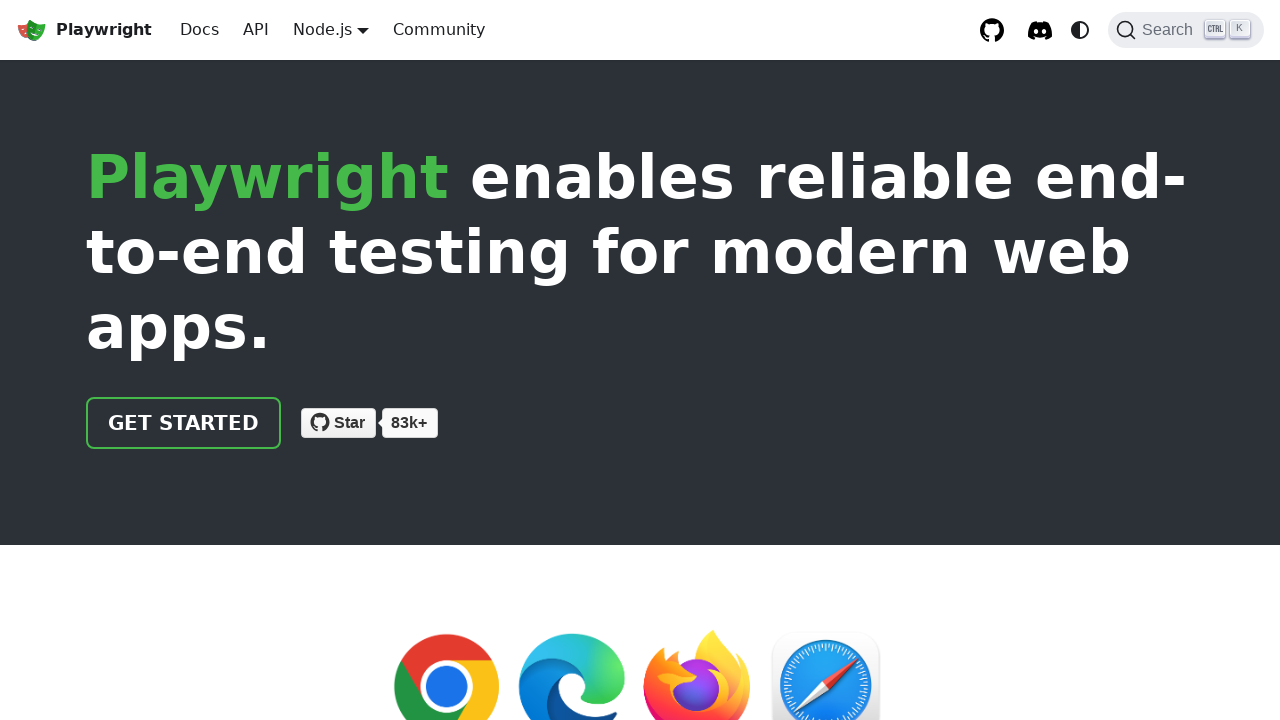

Verified page title contains 'Playwright'
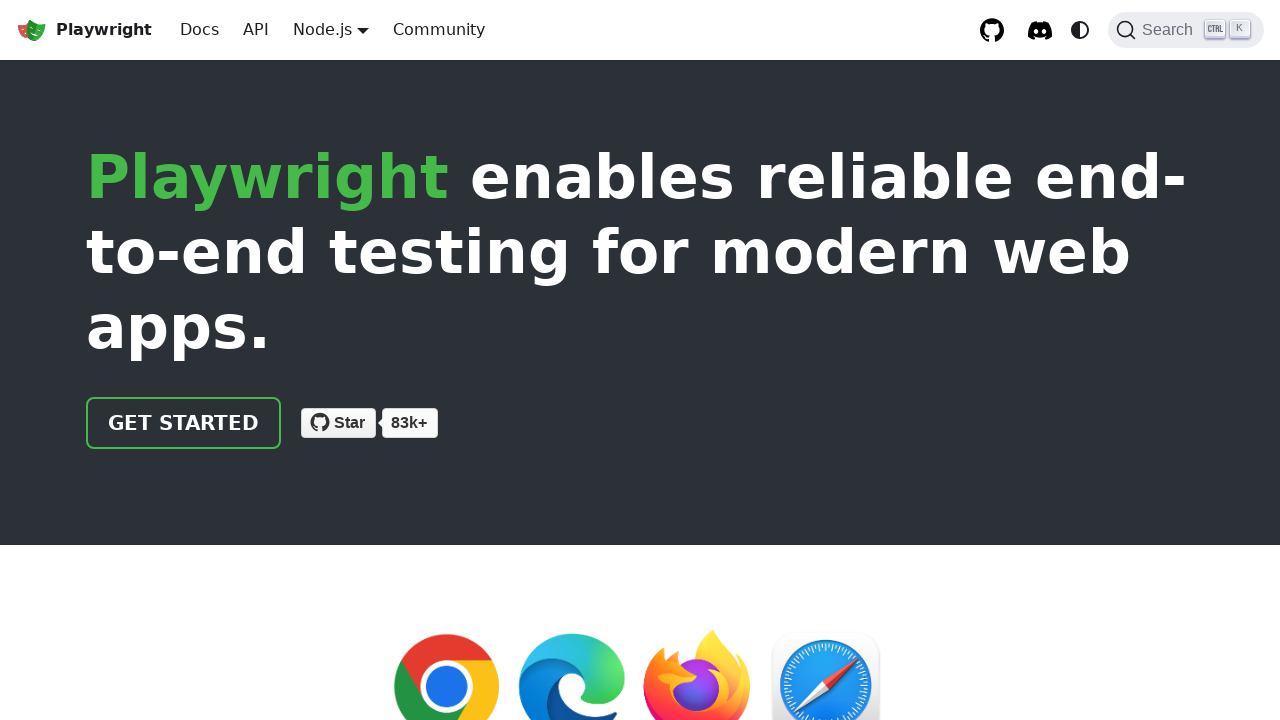

Located 'Get started' link
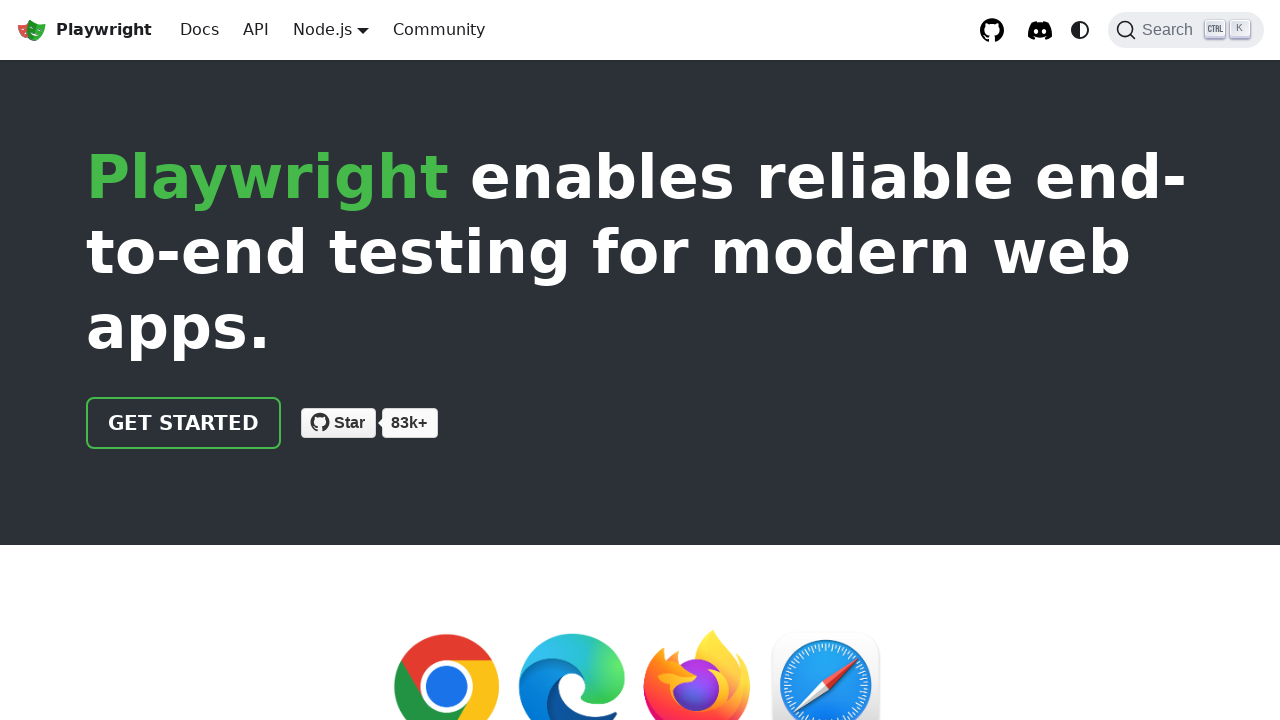

Verified 'Get started' link href is '/docs/intro'
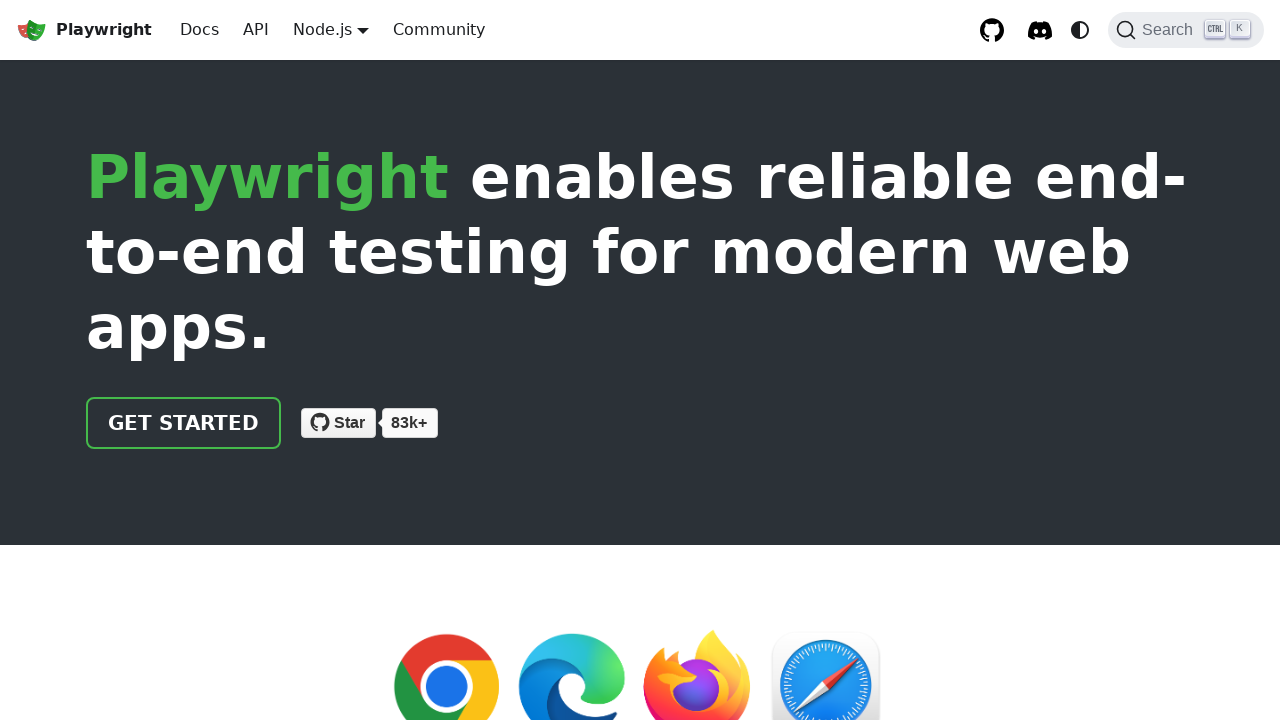

Clicked 'Get started' link at (184, 423) on internal:role=link[name="Get started"i]
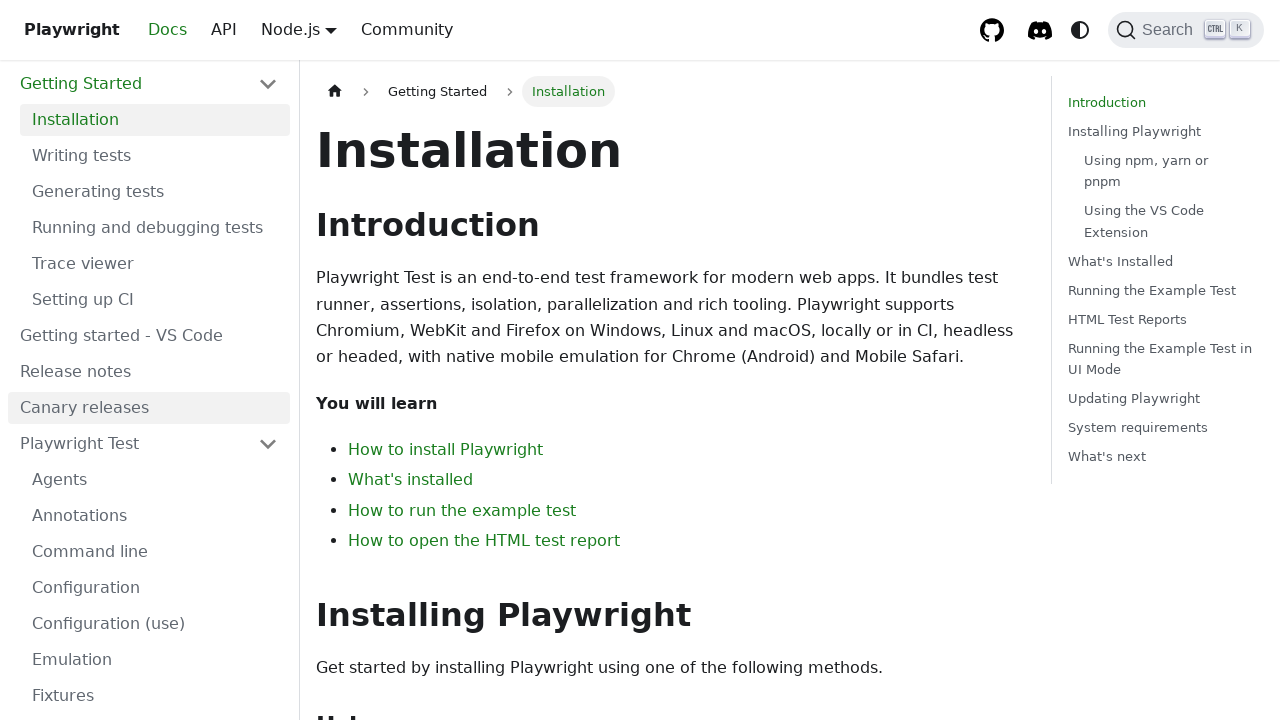

Waited for navigation to intro page
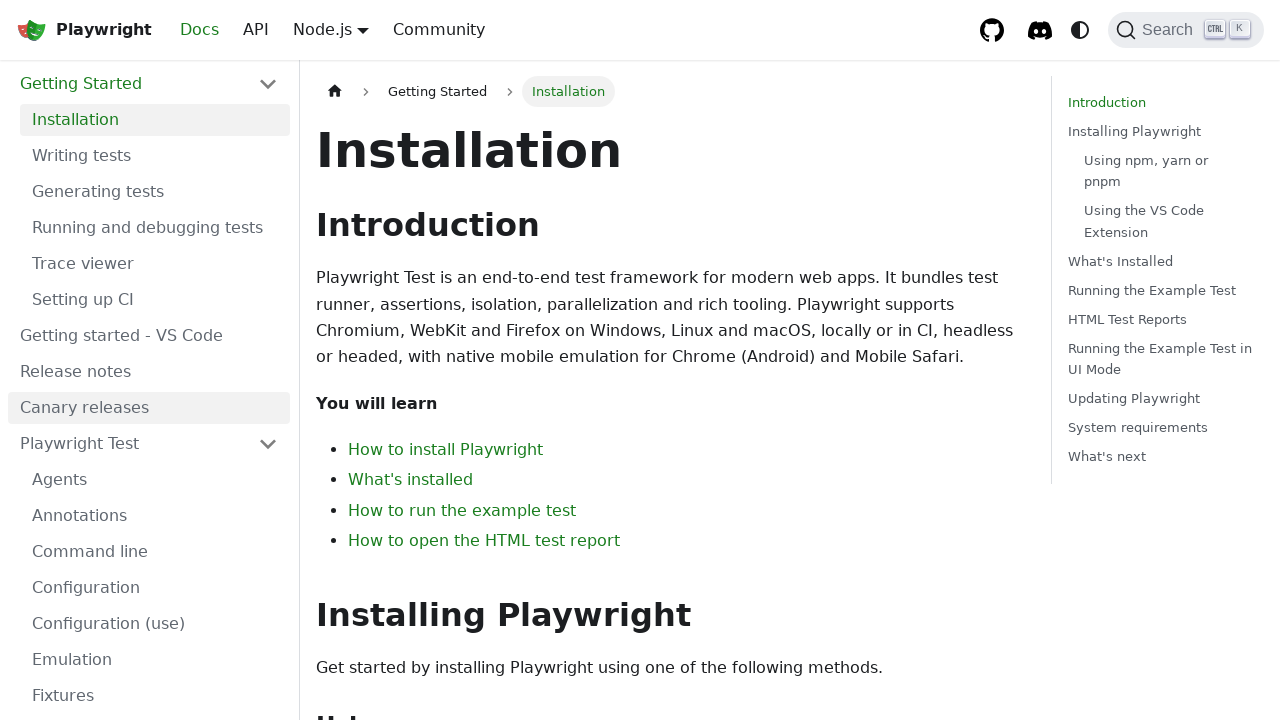

Verified current URL contains 'intro'
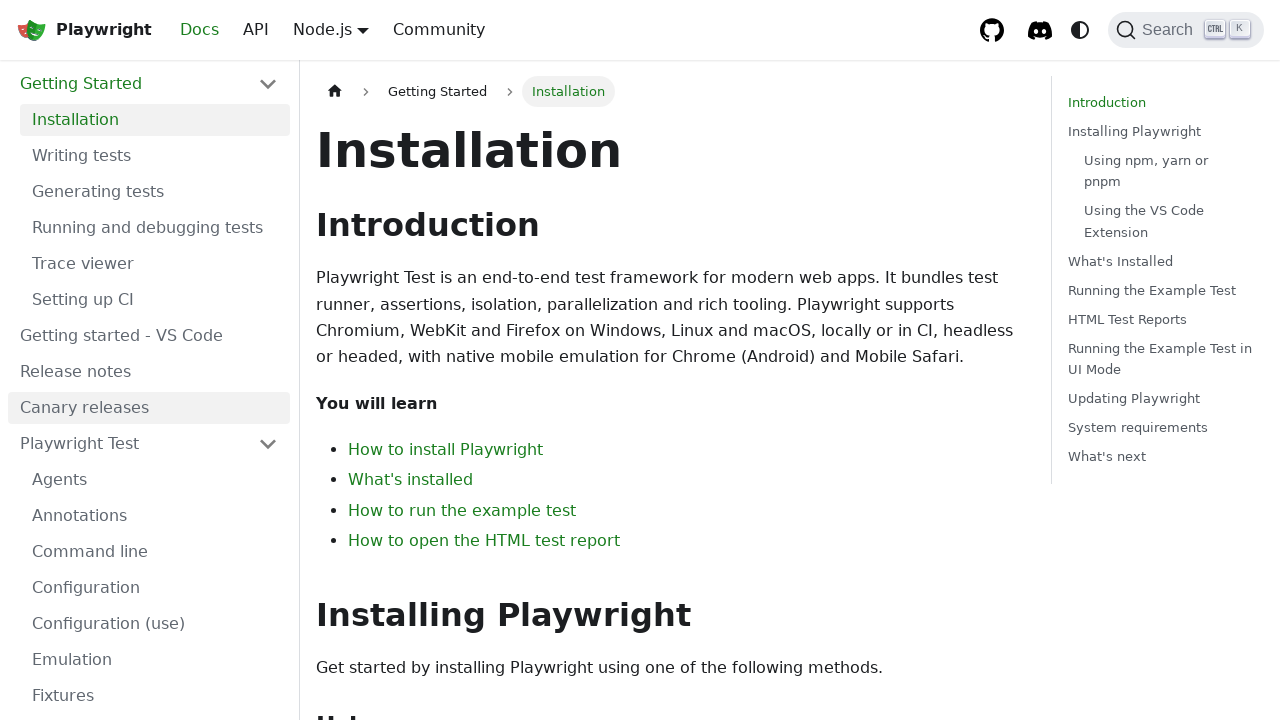

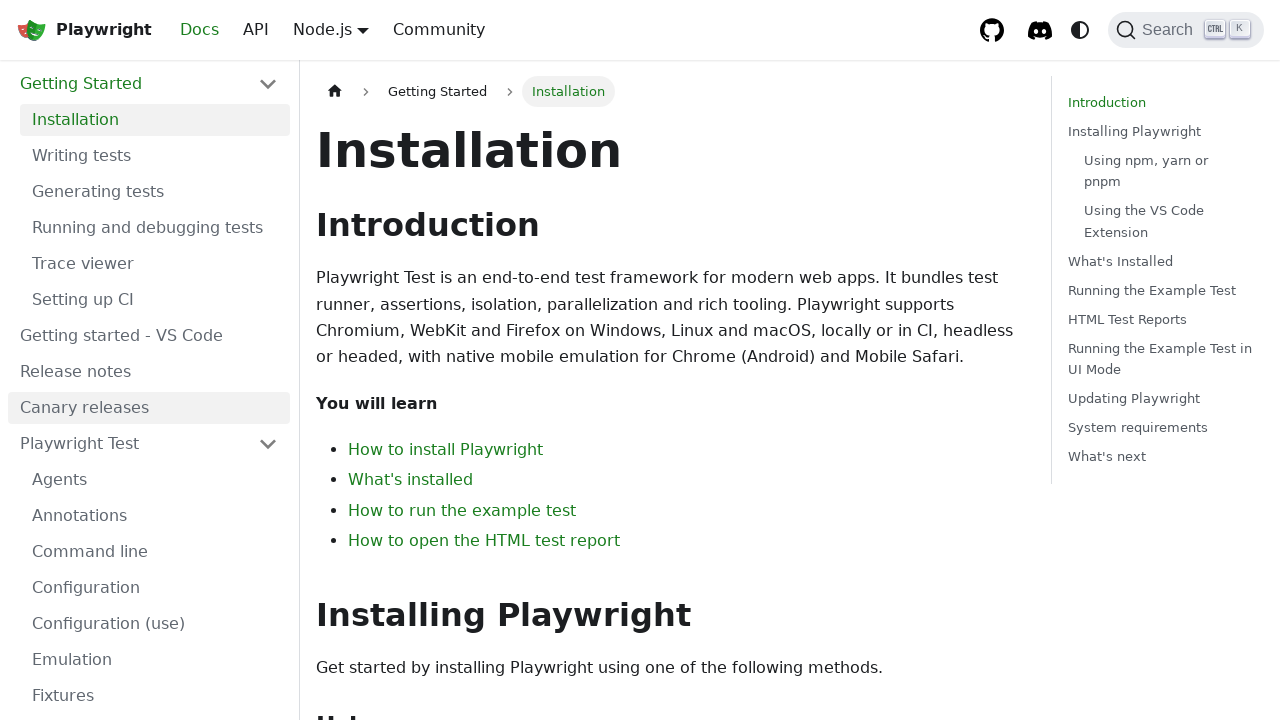